Tests getText and getAttribute concepts on a registration page by verifying element text content and filling a telephone field to check attribute values

Starting URL: https://naveenautomationlabs.com/opencart/index.php?route=account/register

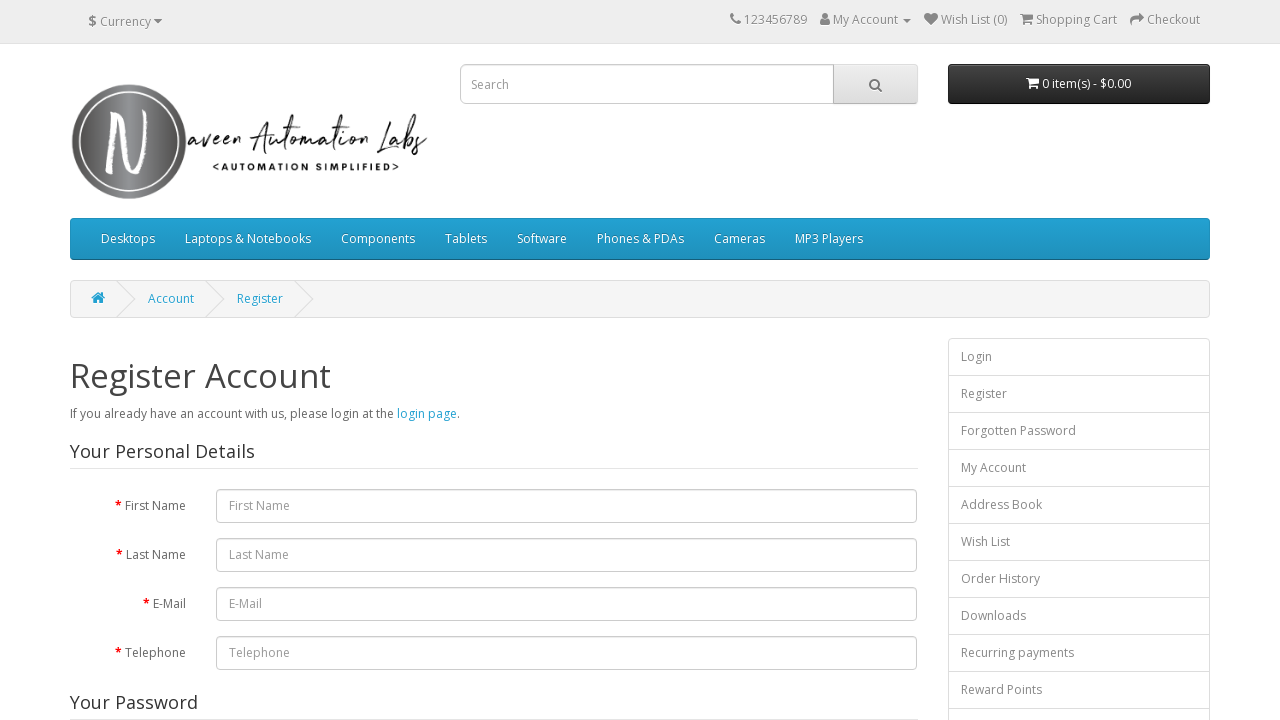

Waited for 'Your Personal Details' legend to be visible
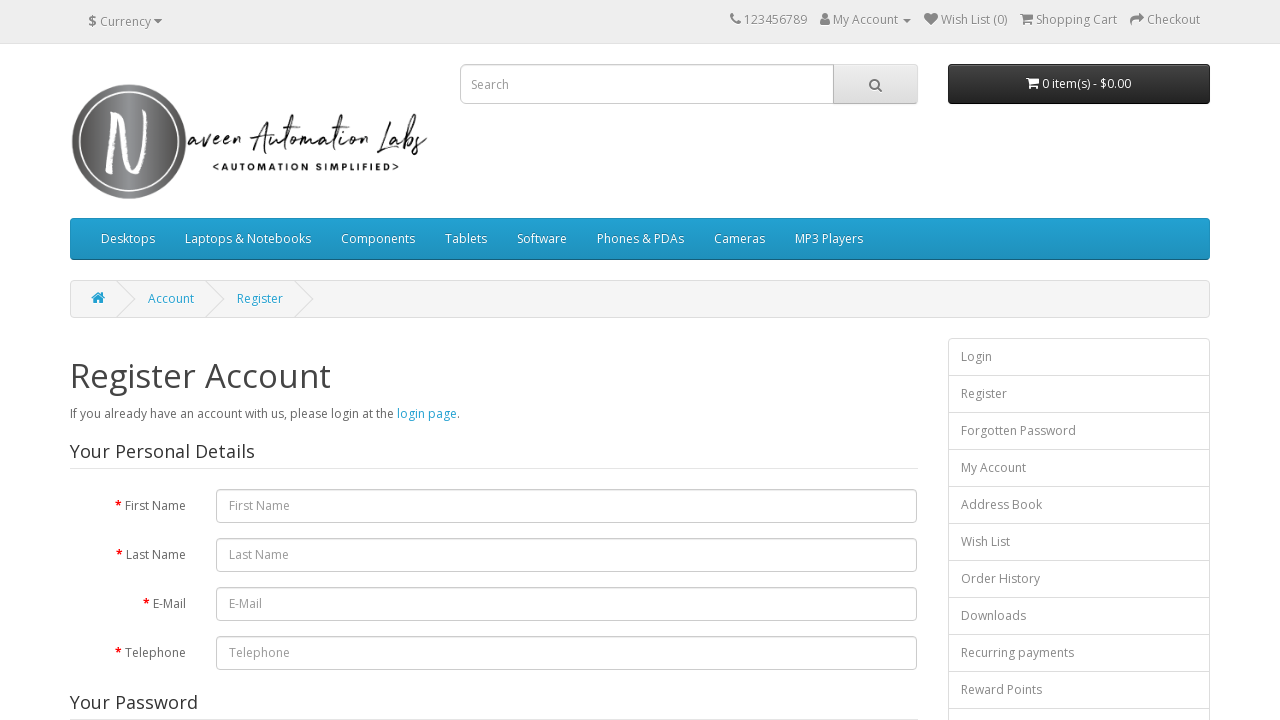

Retrieved legend text content: 'Your Personal Details'
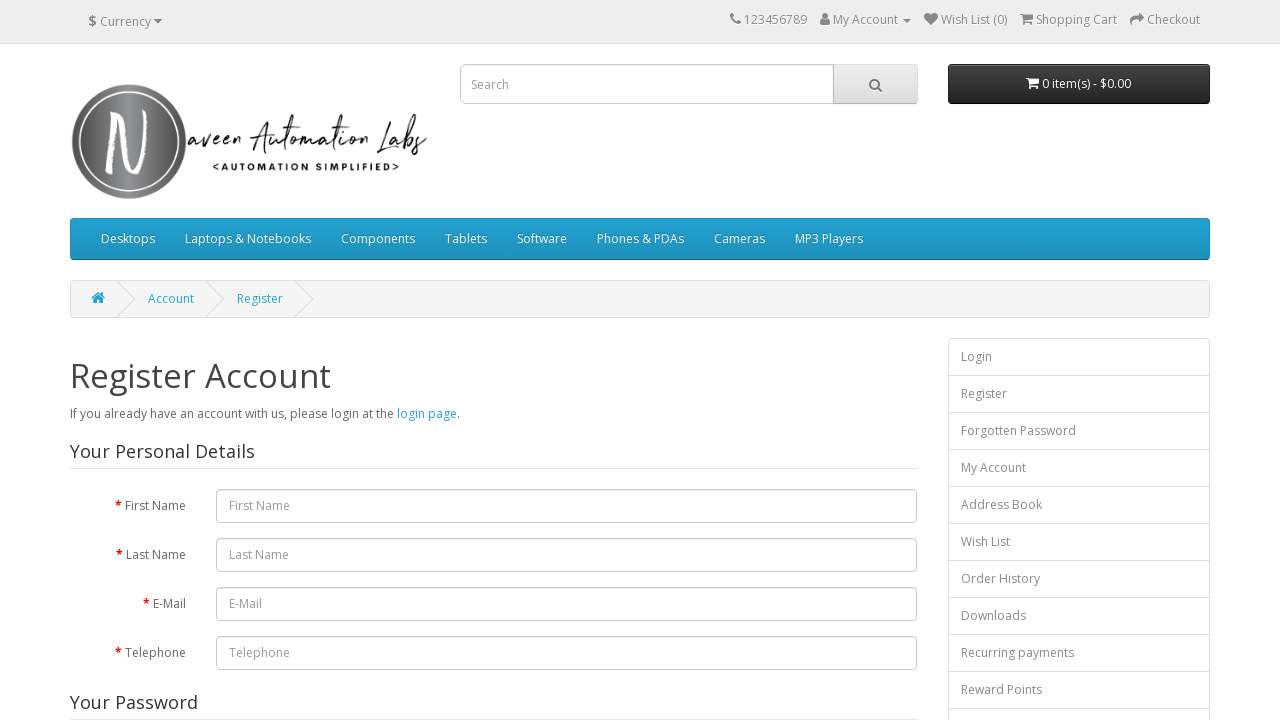

Legend text verified: matches expected 'Your Personal Details'
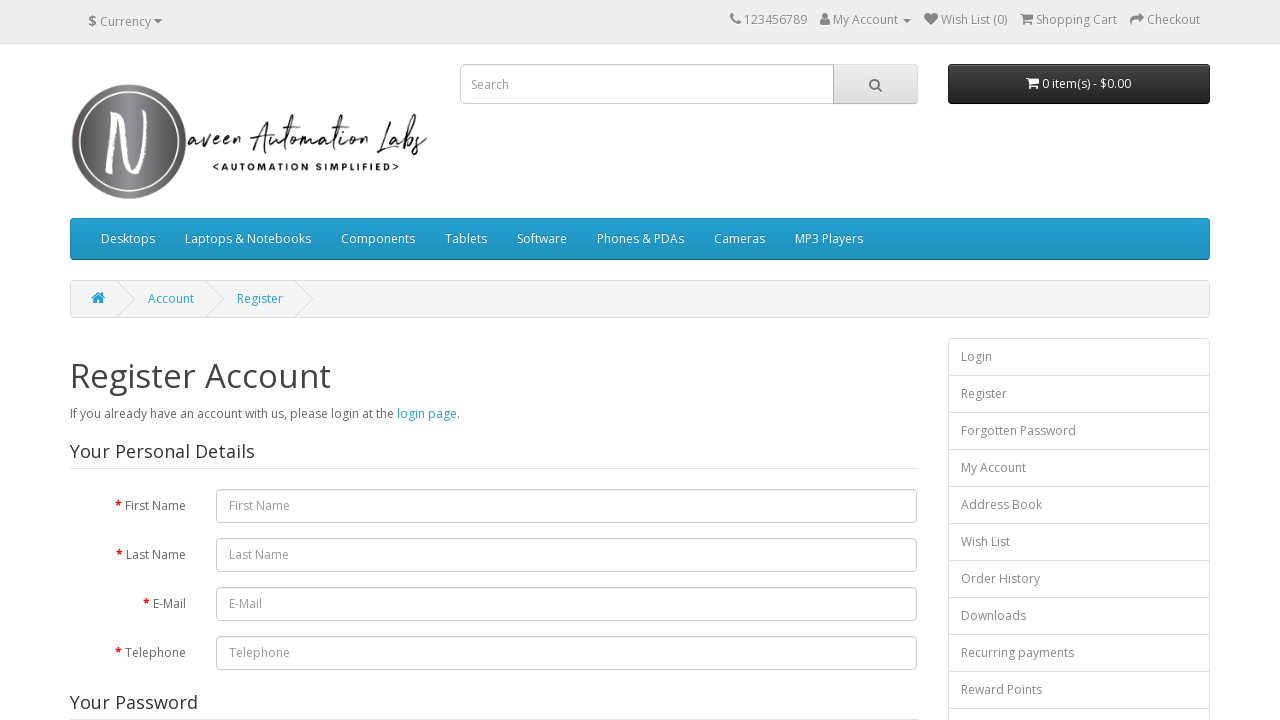

Filled telephone input field with '12345678' on #input-telephone
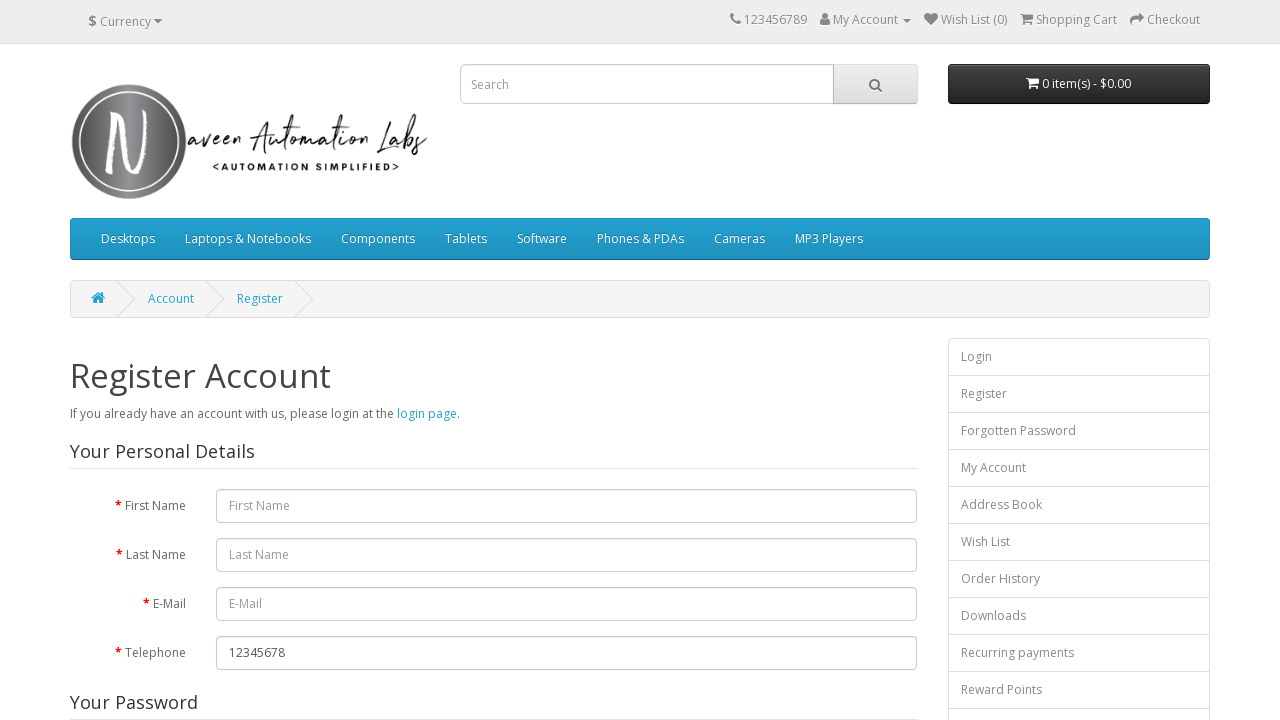

Retrieved telephone input value attribute: ''
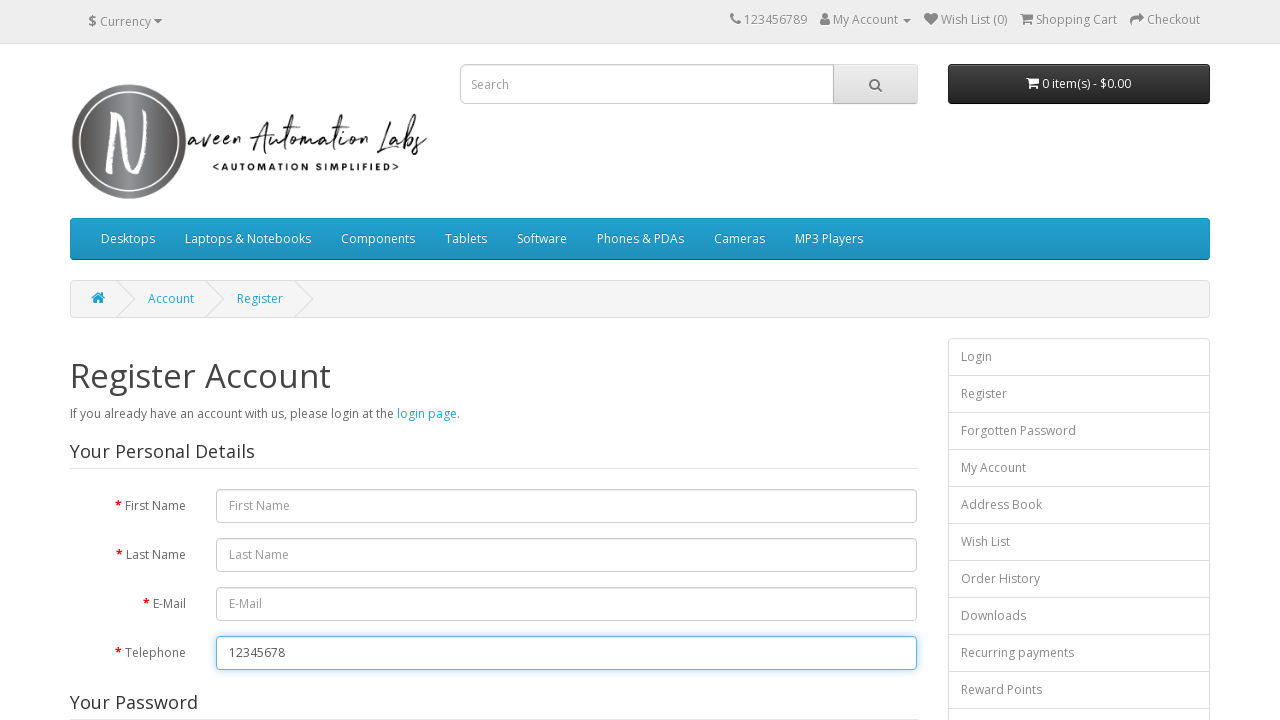

Retrieved telephone input type attribute: 'tel'
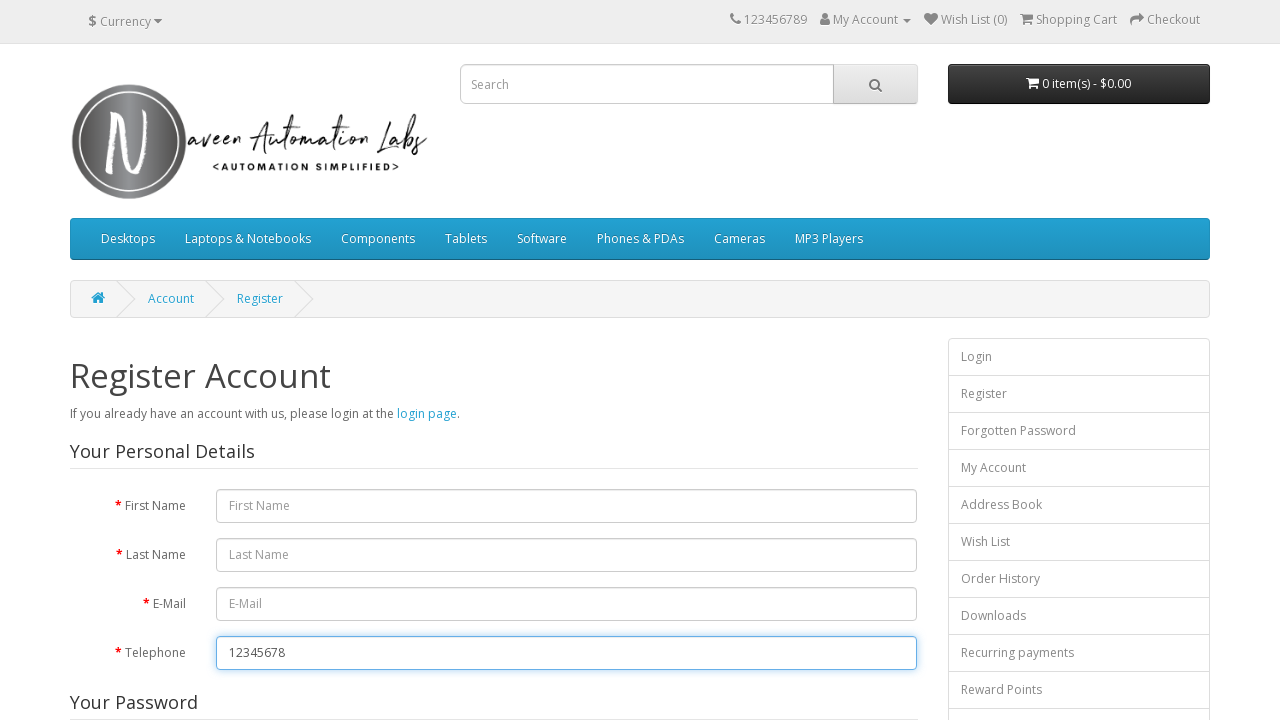

Retrieved telephone input name attribute: 'telephone'
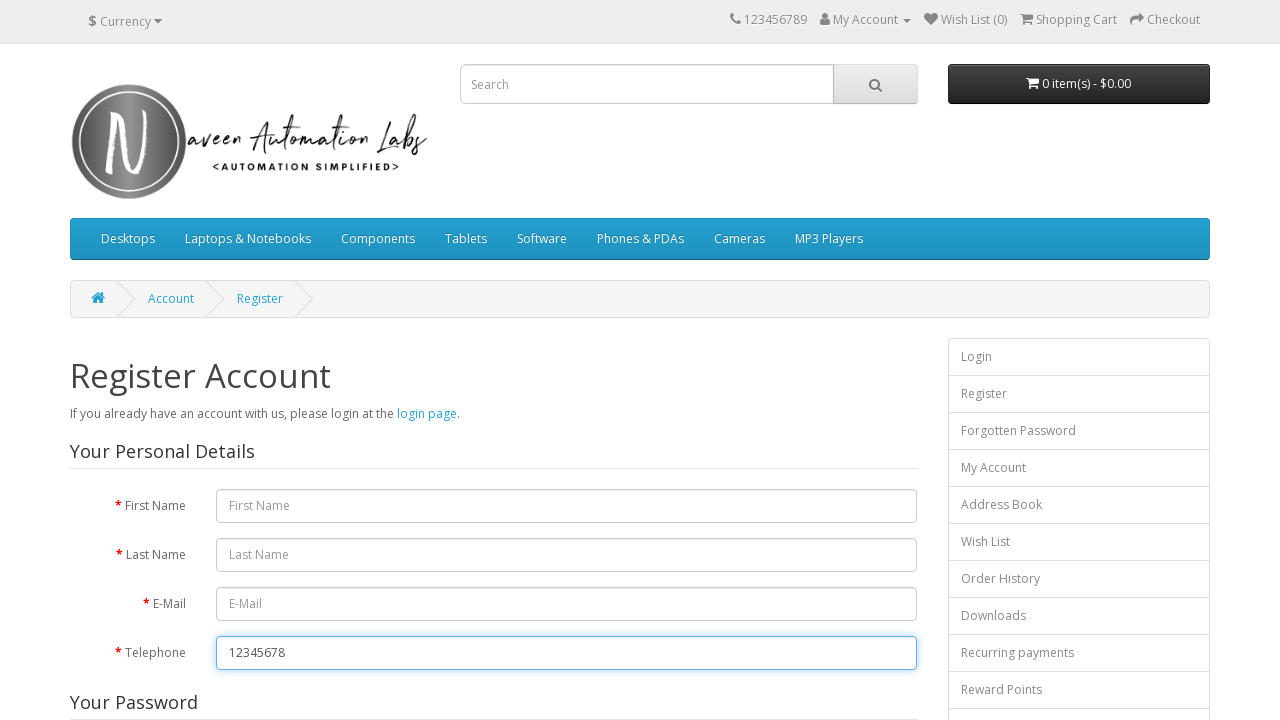

Retrieved telephone input id attribute: 'input-telephone'
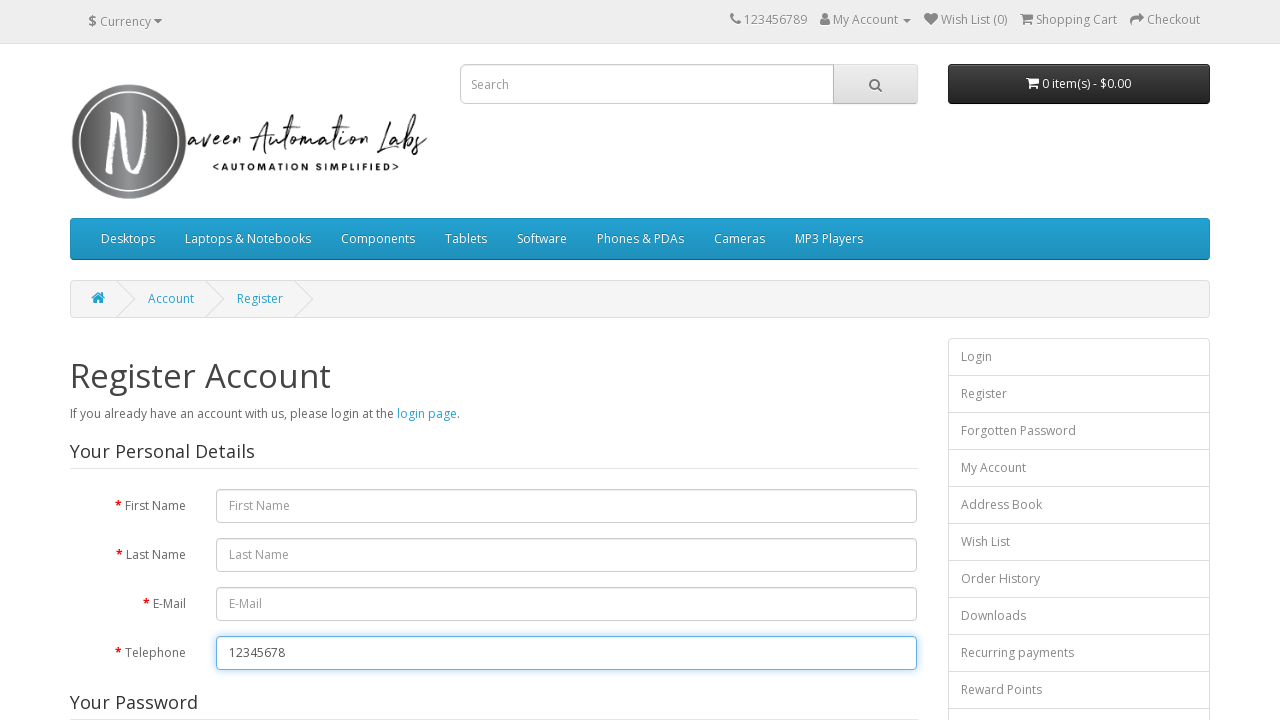

Retrieved telephone input class attribute: 'form-control'
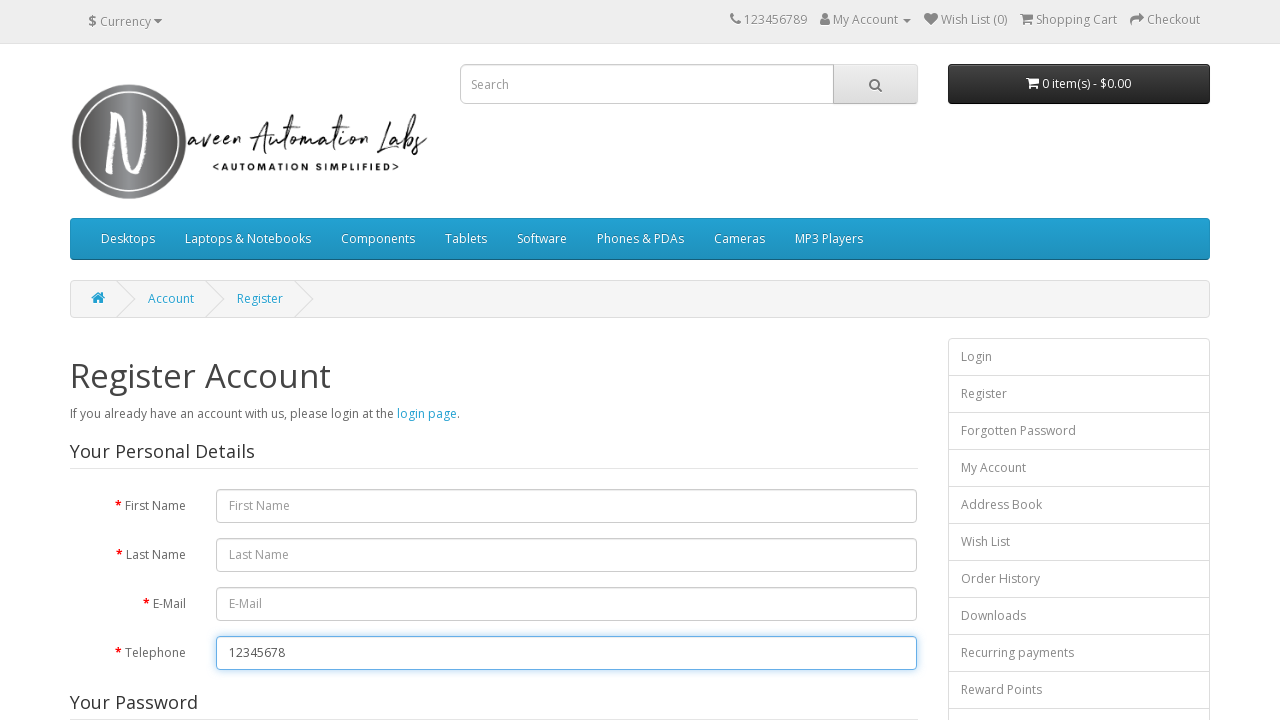

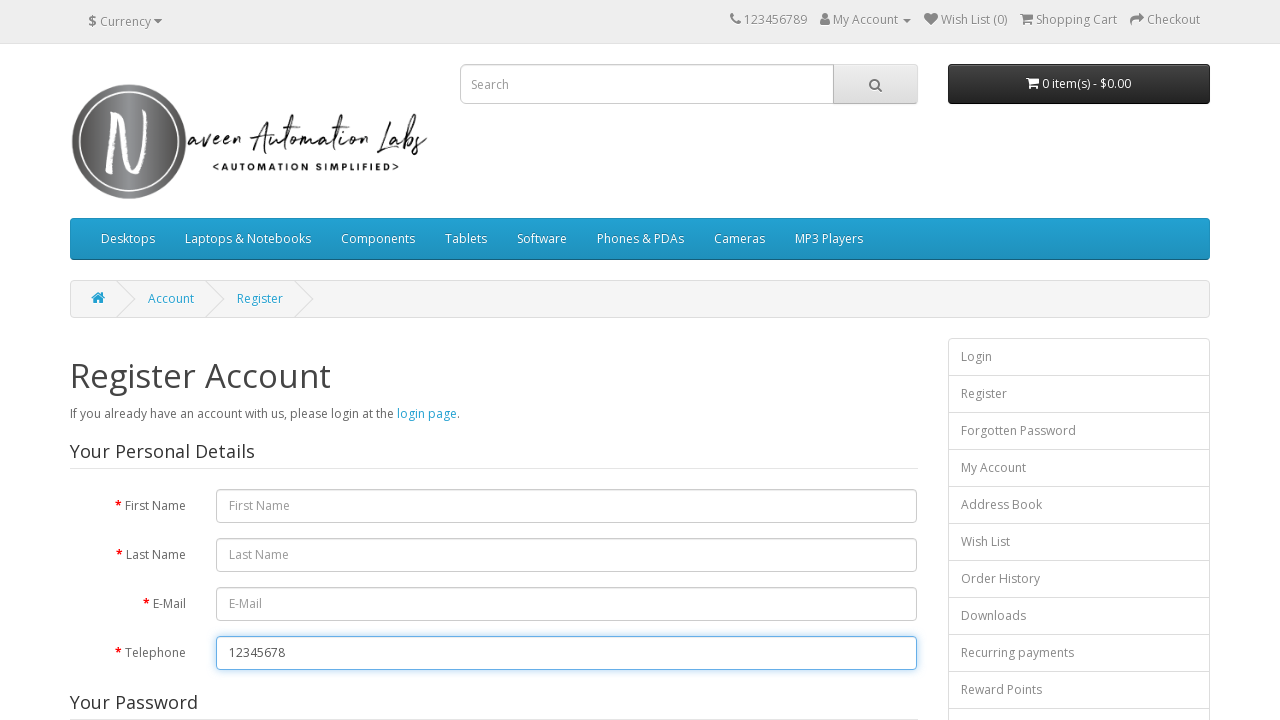